Tests that new todo items are appended to the bottom of the list

Starting URL: https://demo.playwright.dev/todomvc

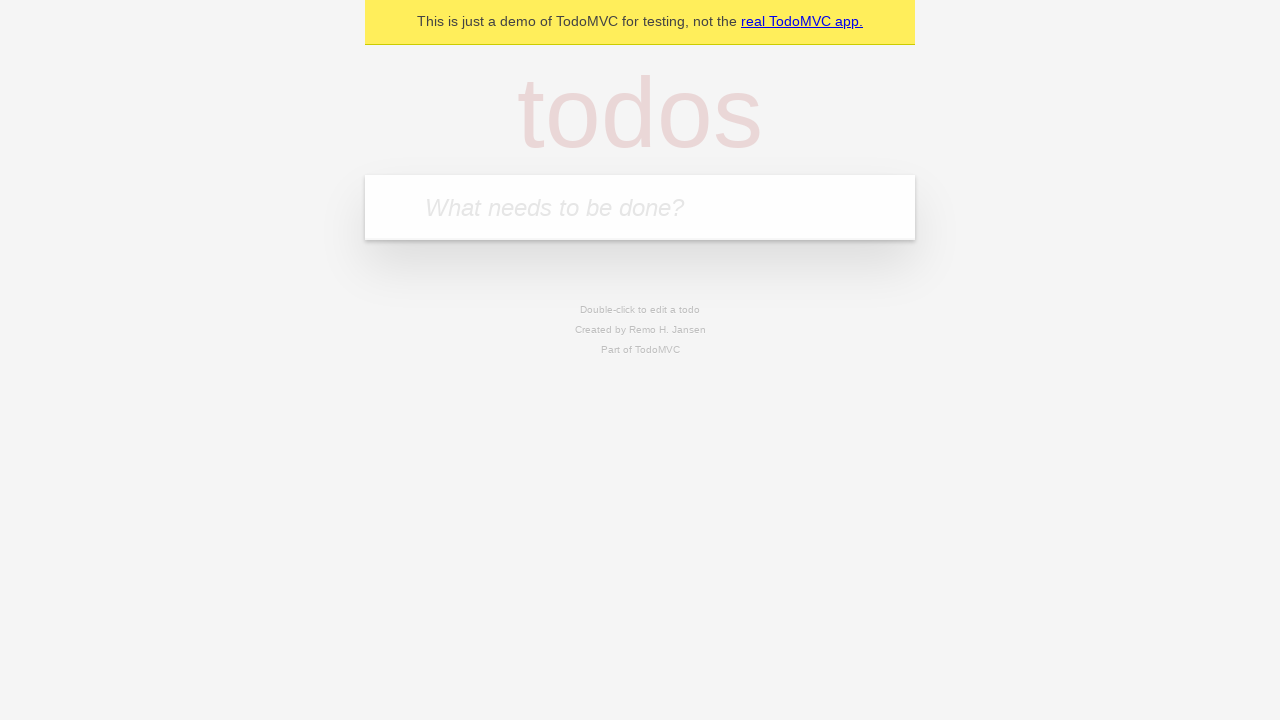

Filled new todo input with 'Morning exercise' on input.new-todo
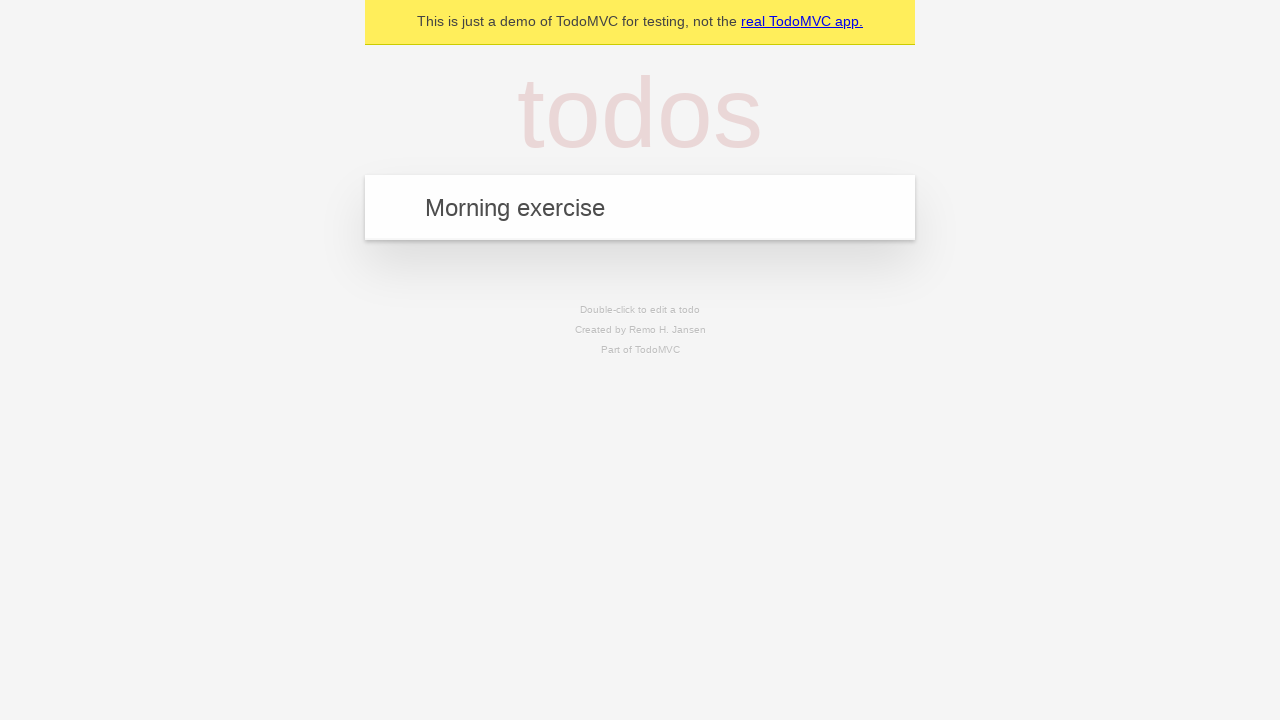

Pressed Enter to create todo item 'Morning exercise' on input.new-todo
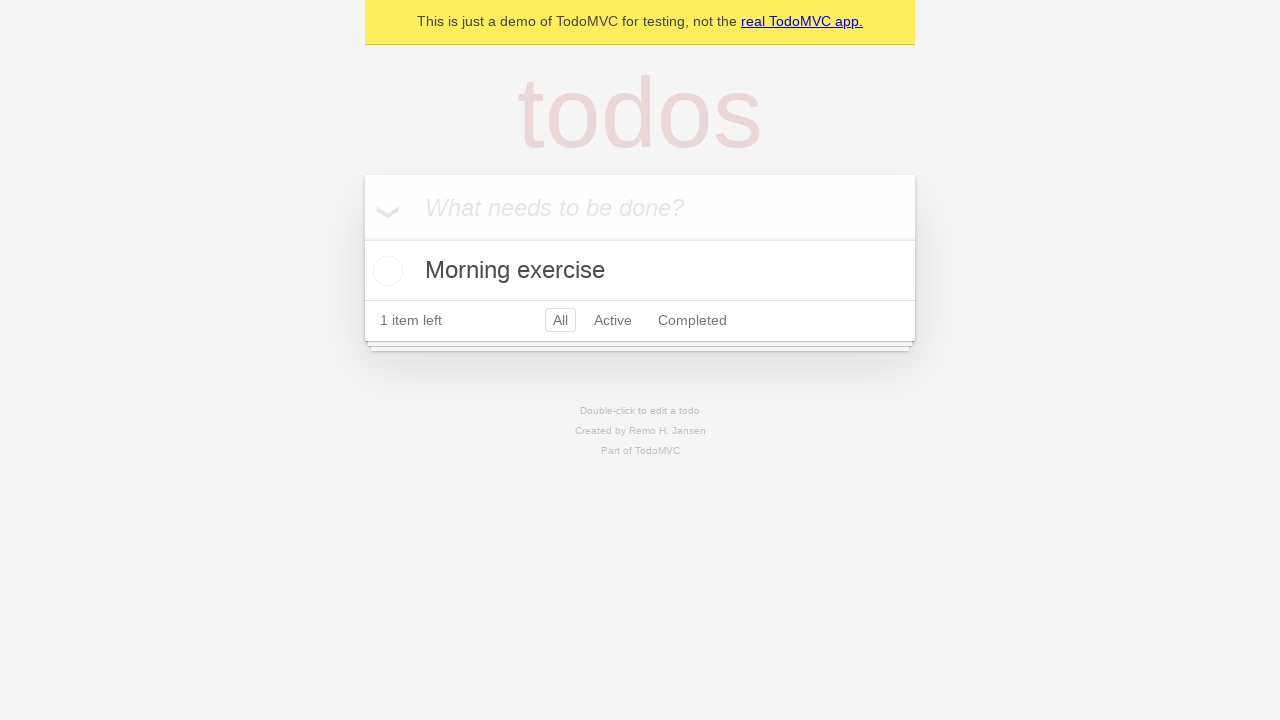

Filled new todo input with 'Team standup meeting' on input.new-todo
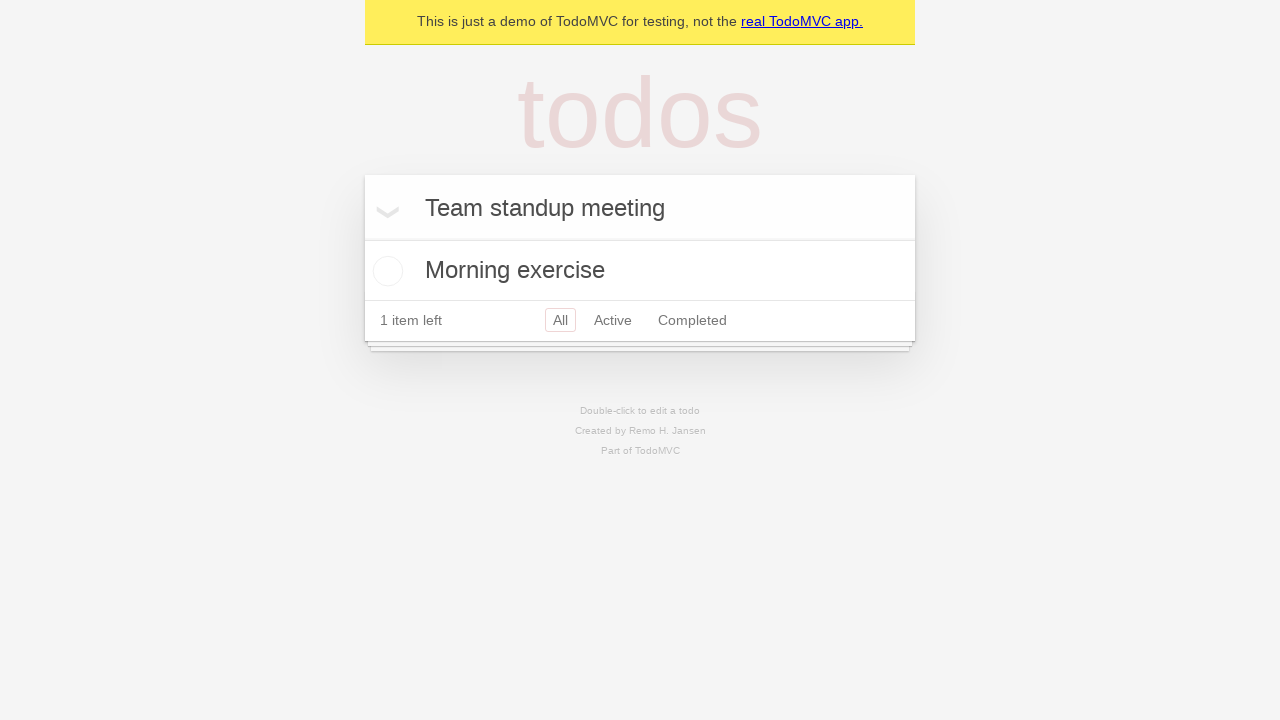

Pressed Enter to create todo item 'Team standup meeting' on input.new-todo
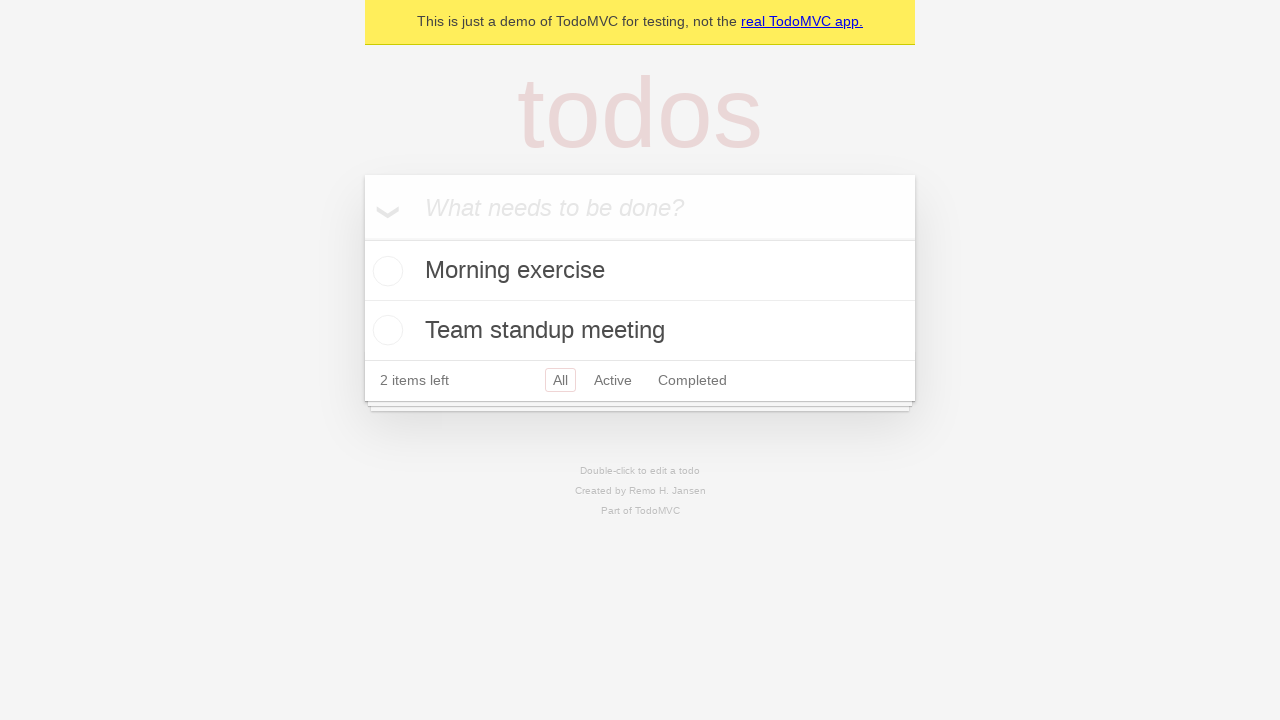

Filled new todo input with 'Code review' on input.new-todo
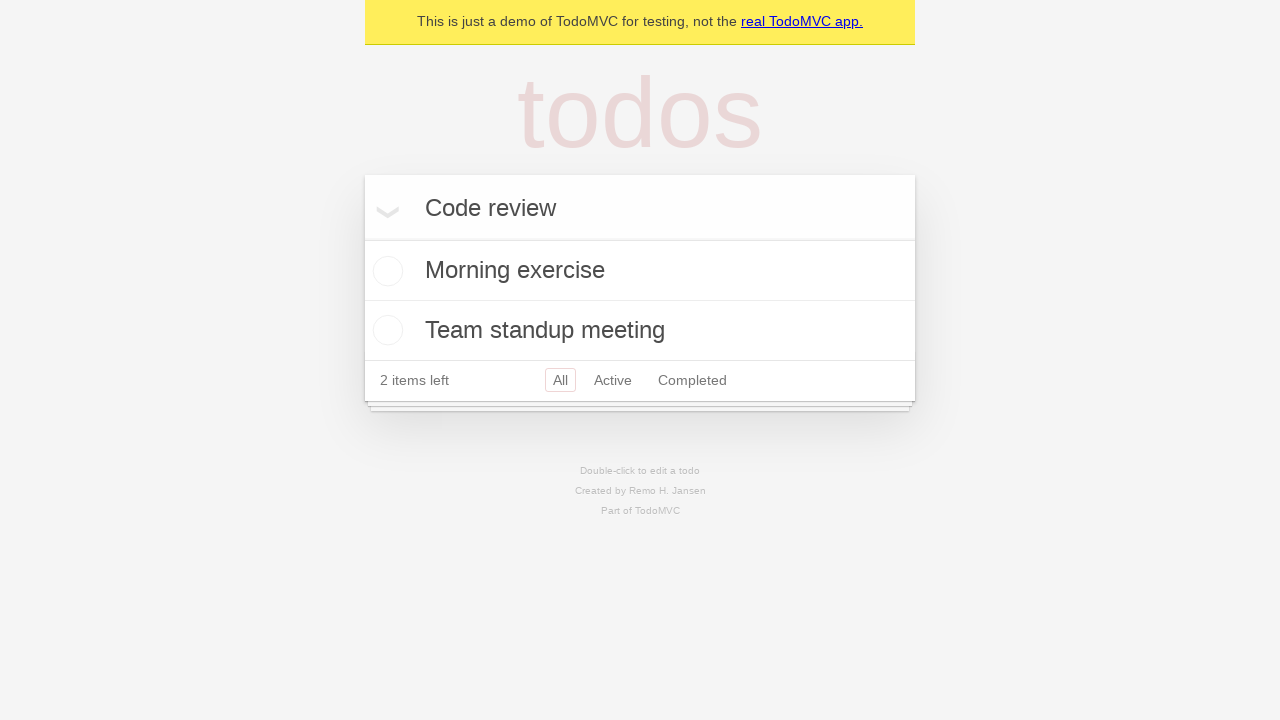

Pressed Enter to create todo item 'Code review' on input.new-todo
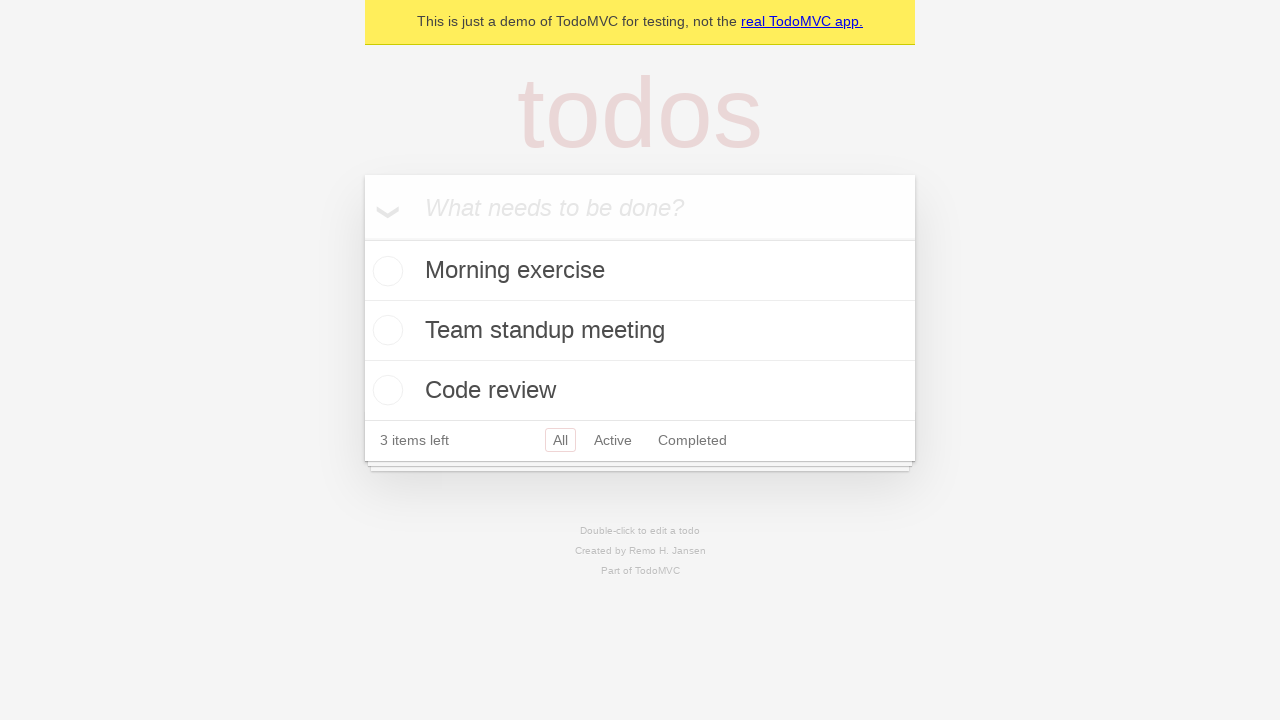

Filled new todo input with 'submit code challenge' on input.new-todo
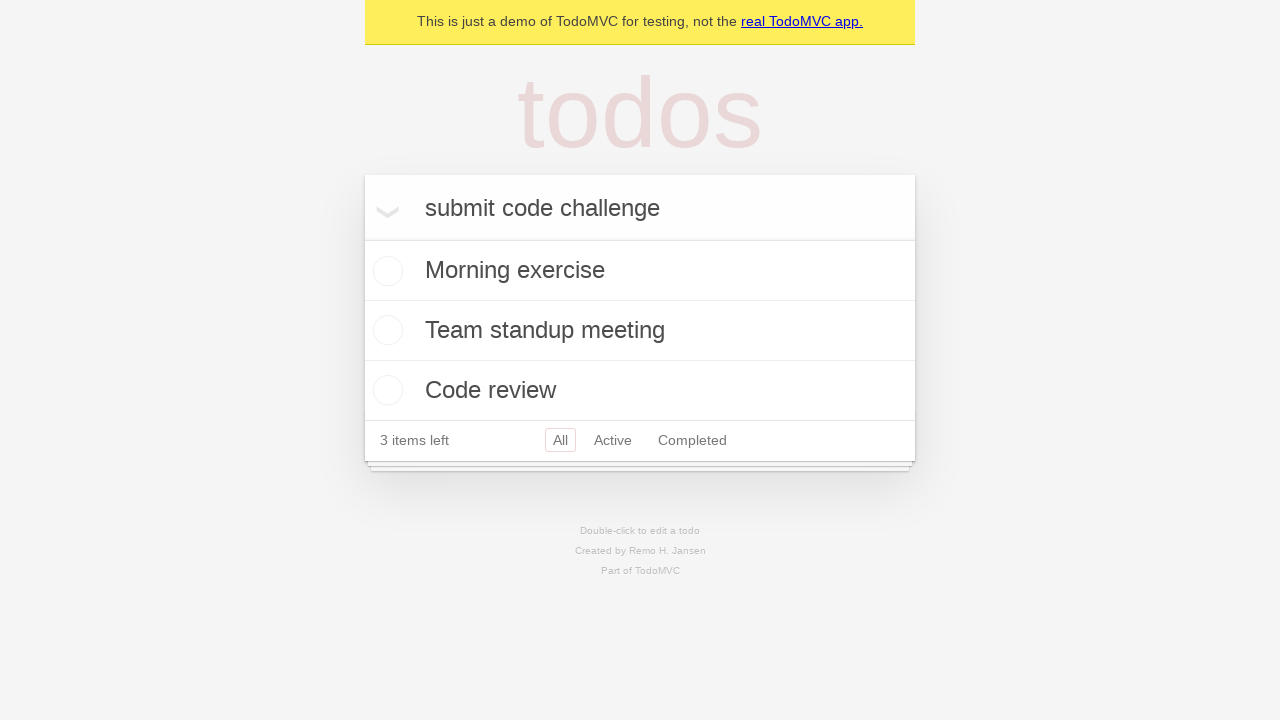

Pressed Enter to create new todo item 'submit code challenge' on input.new-todo
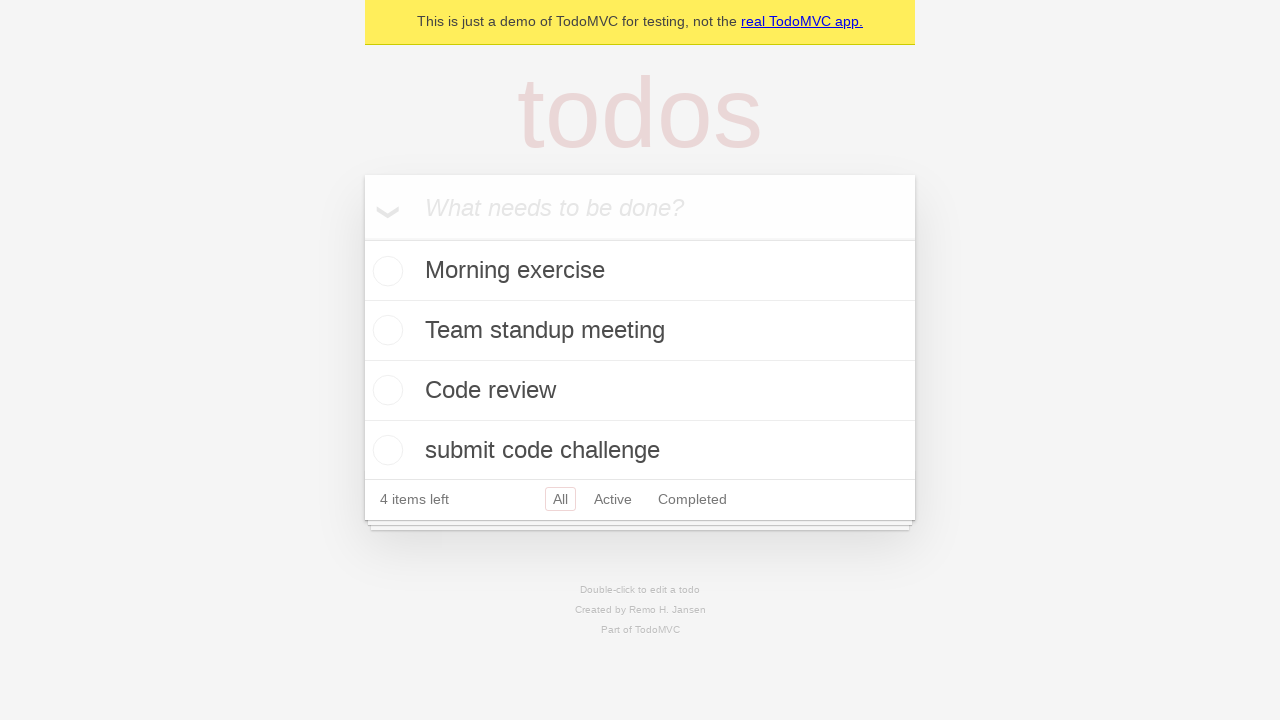

Todo count element appeared
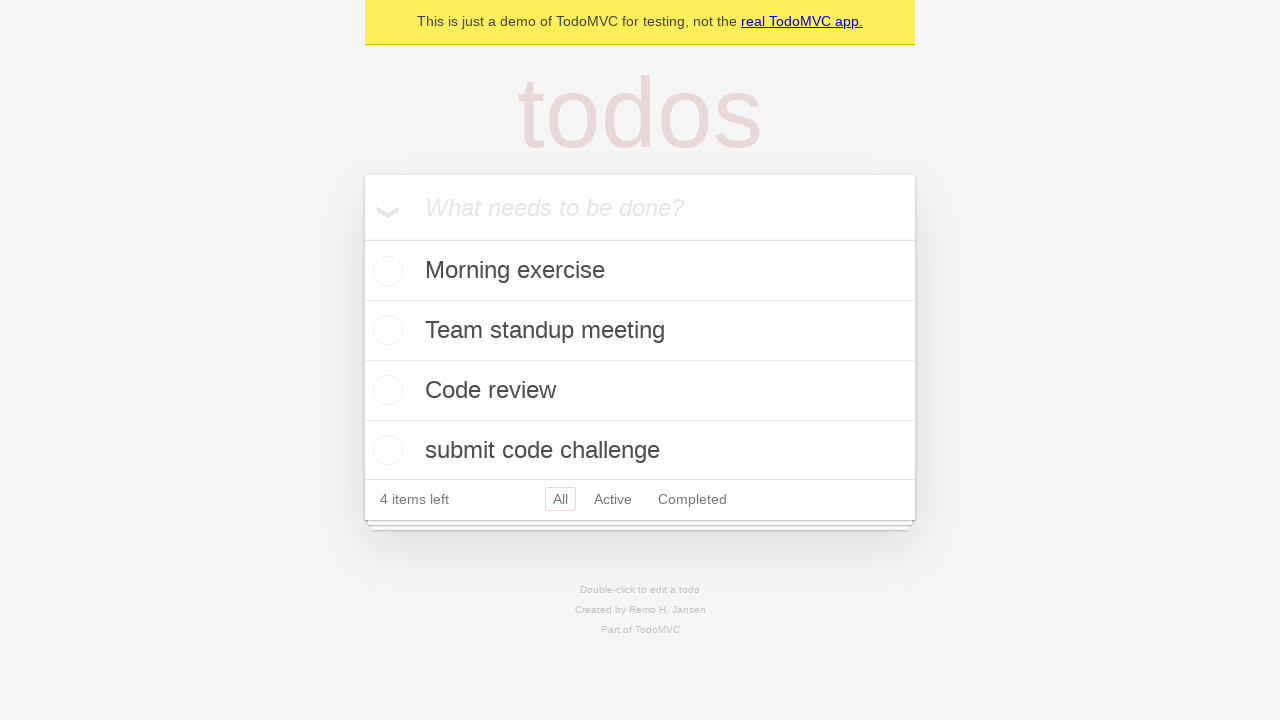

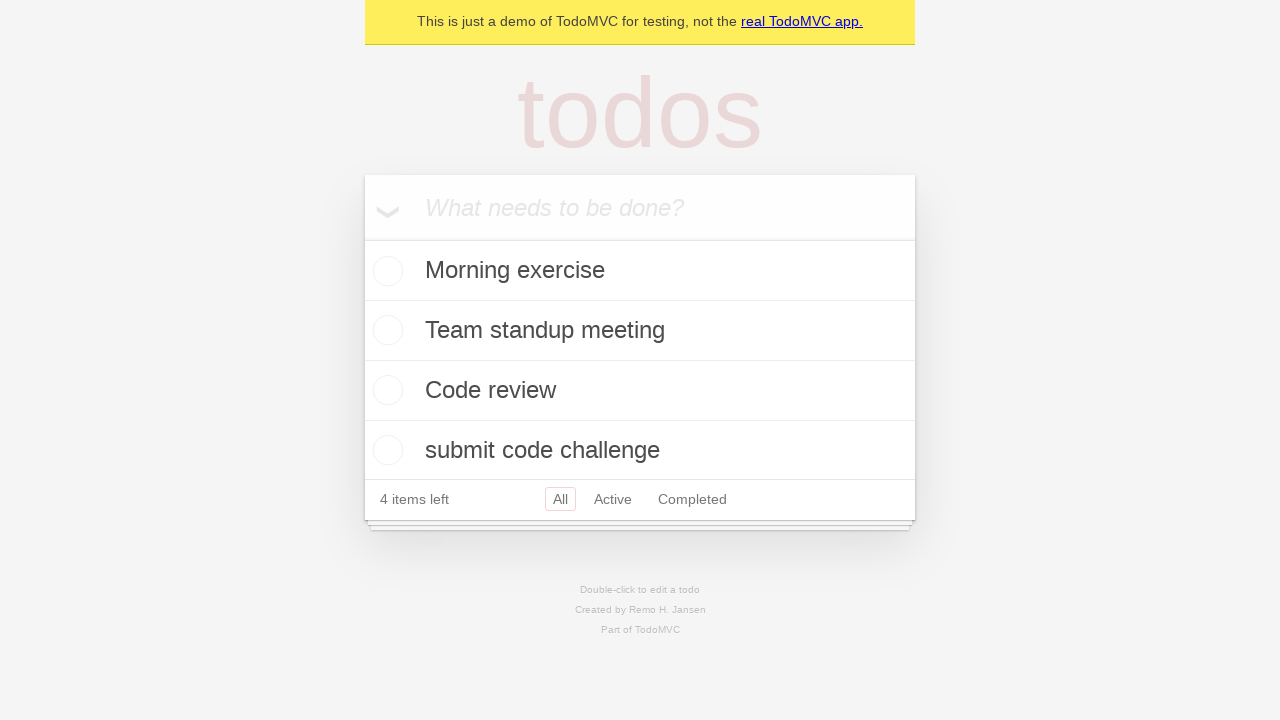